Tests a form submission by filling in full name, email, current address, and permanent address fields, then clicking submit

Starting URL: https://demoqa.com/text-box

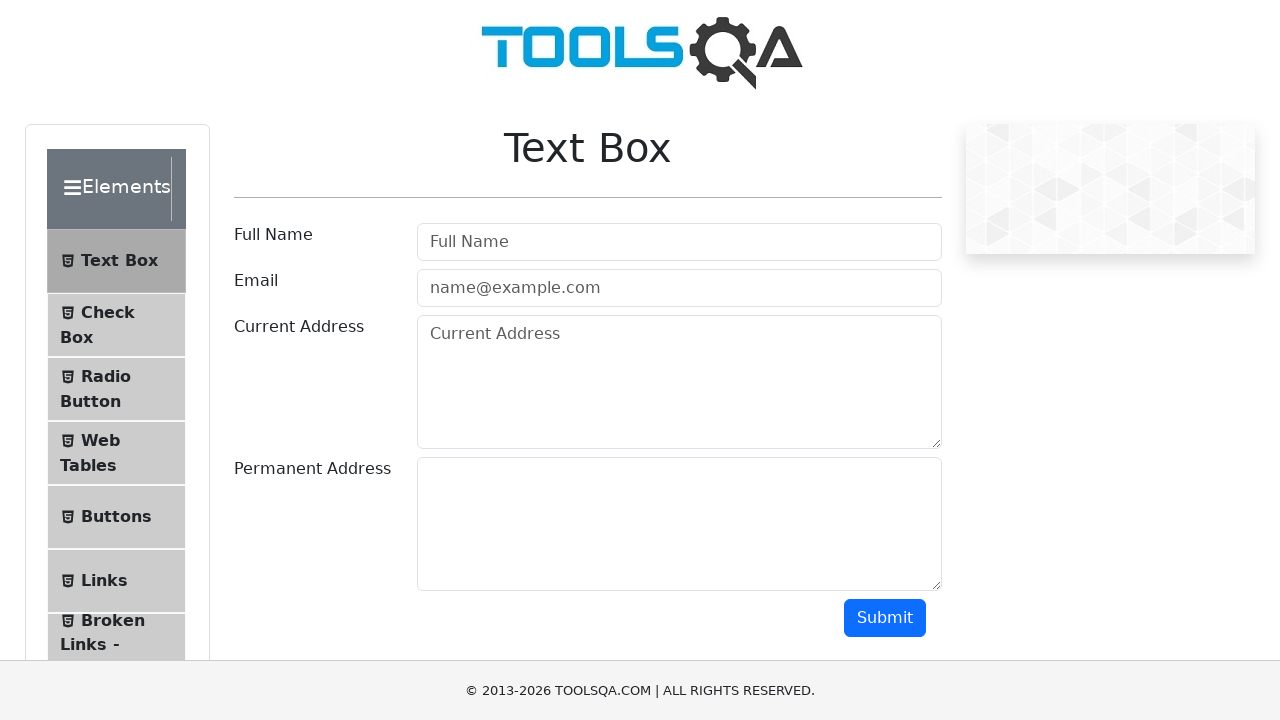

Filled full name field with 'Franco Martinez' on //input[contains(@placeholder,'Full Name')]
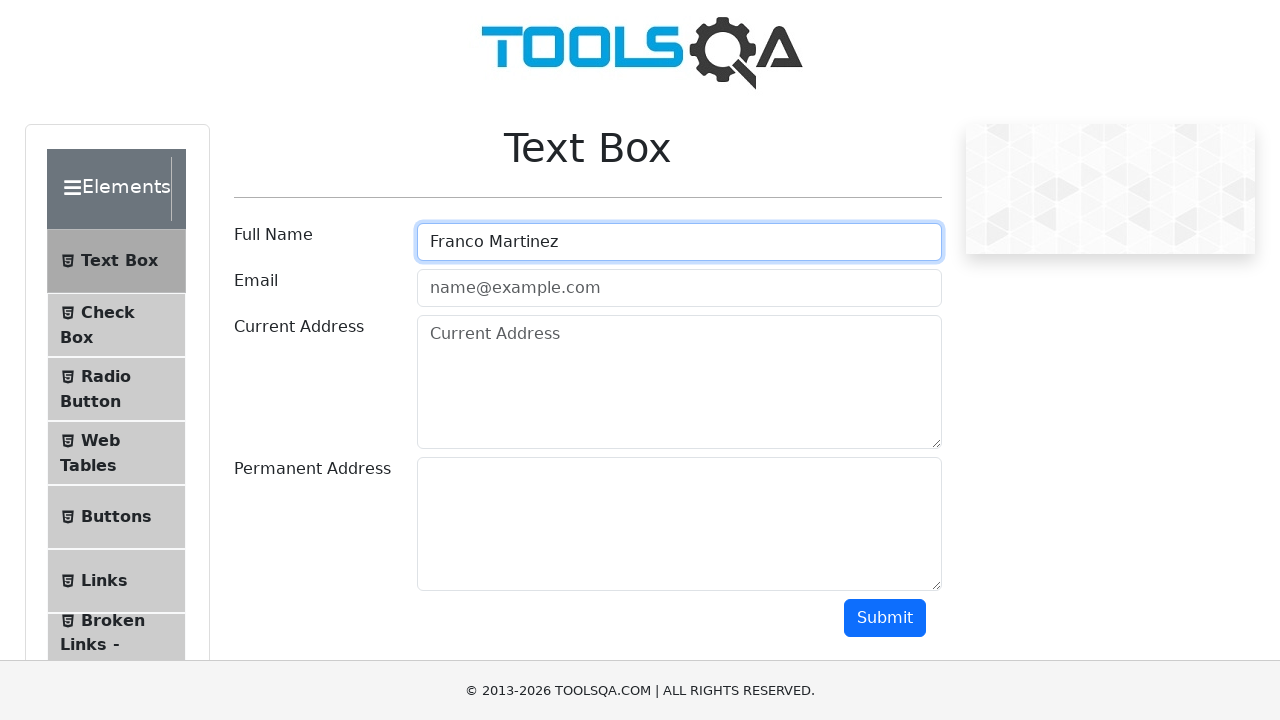

Filled email field with 'test.user@example.com' on //input[contains(@id,'userEmail')]
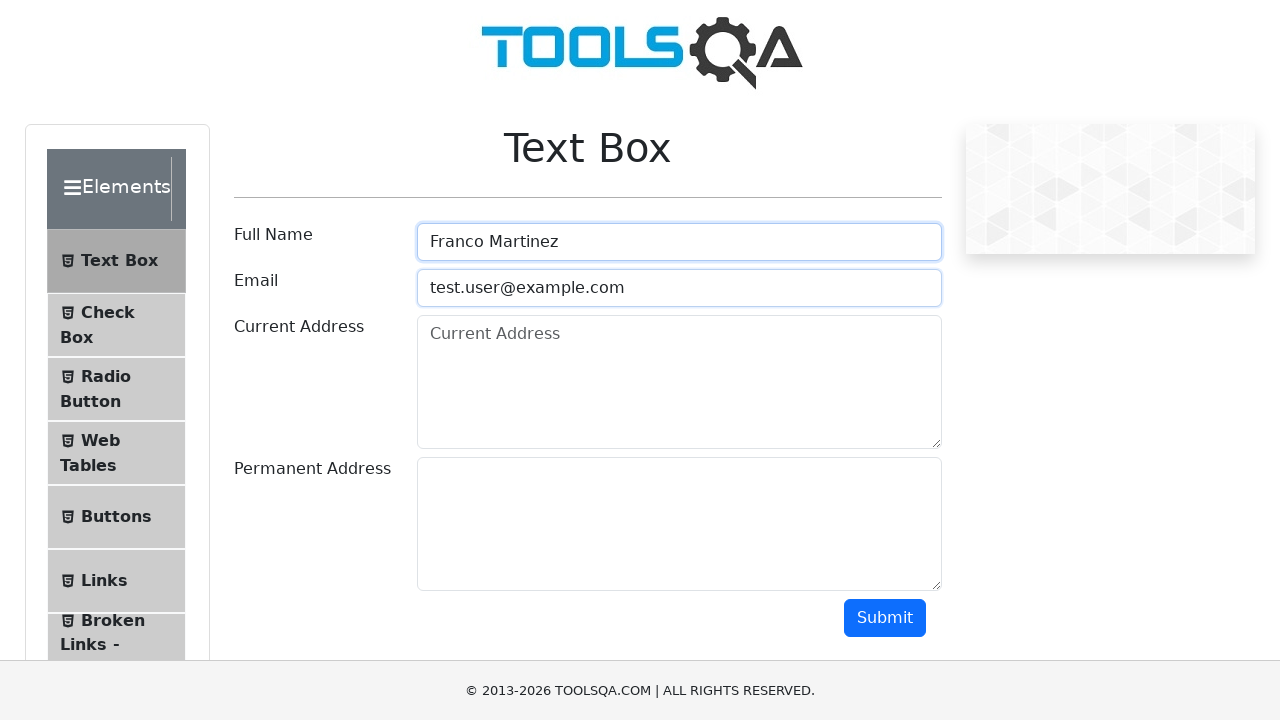

Filled current address field with '123 Main Street, Apt 4B' on //textarea[@id='currentAddress']
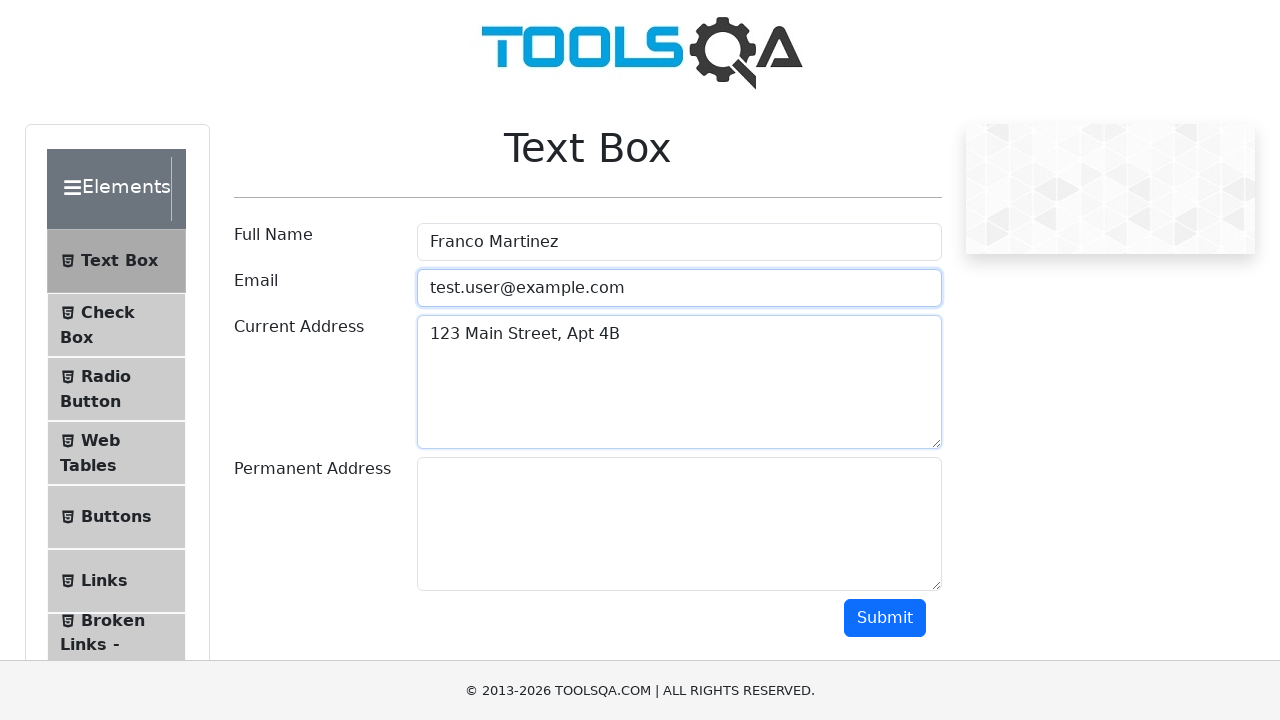

Filled permanent address field with '456 Oak Avenue, Suite 200' on #permanentAddress
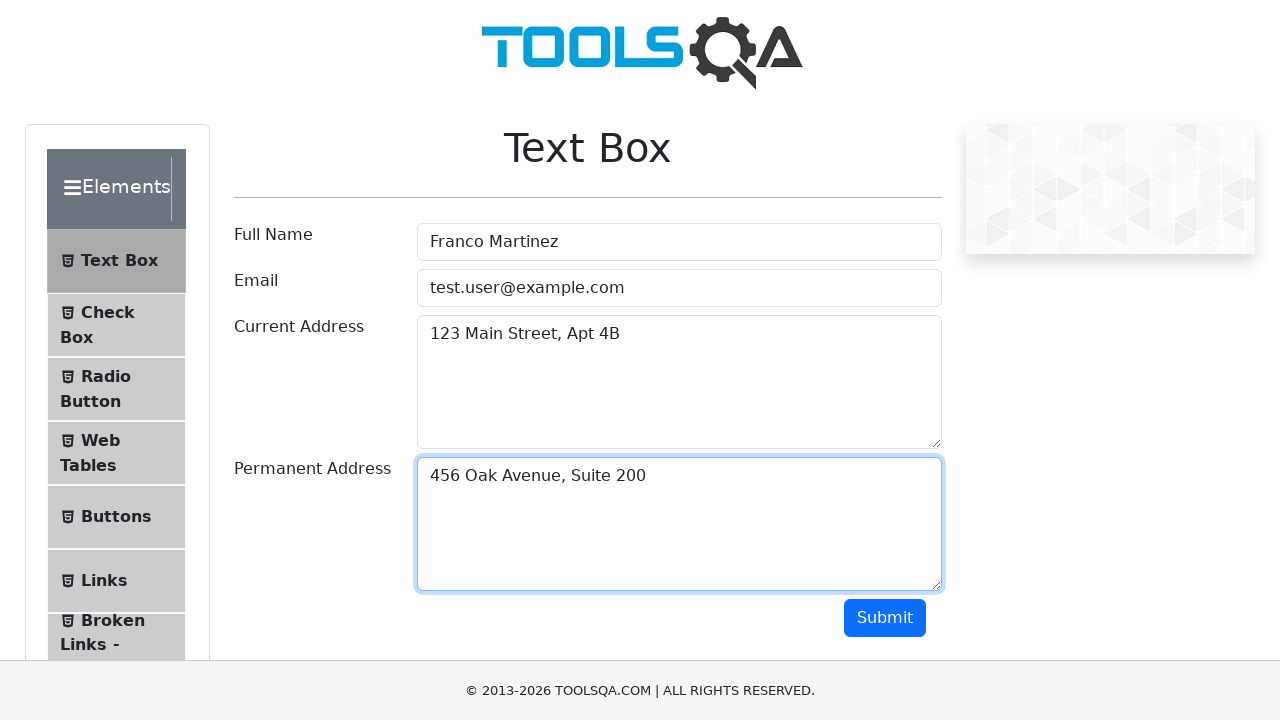

Scrolled down to reveal submit button
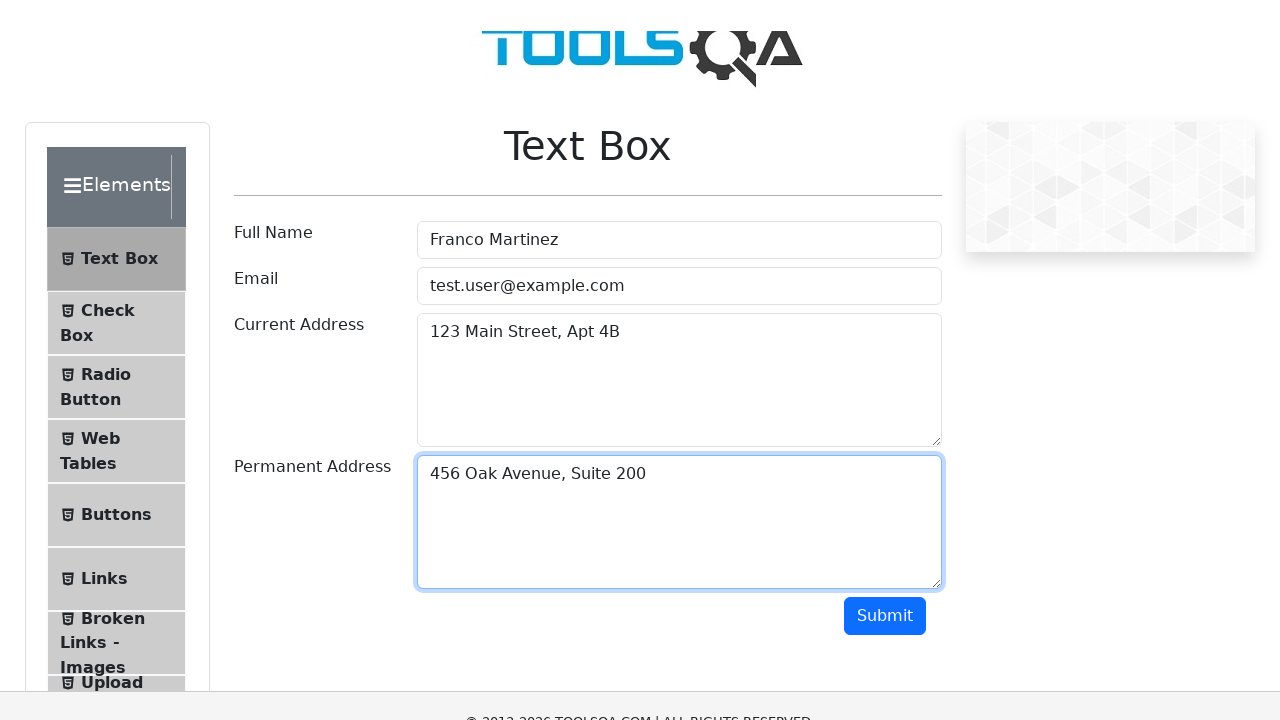

Clicked submit button to submit the form at (885, 318) on xpath=//button[contains(@id,'submit')]
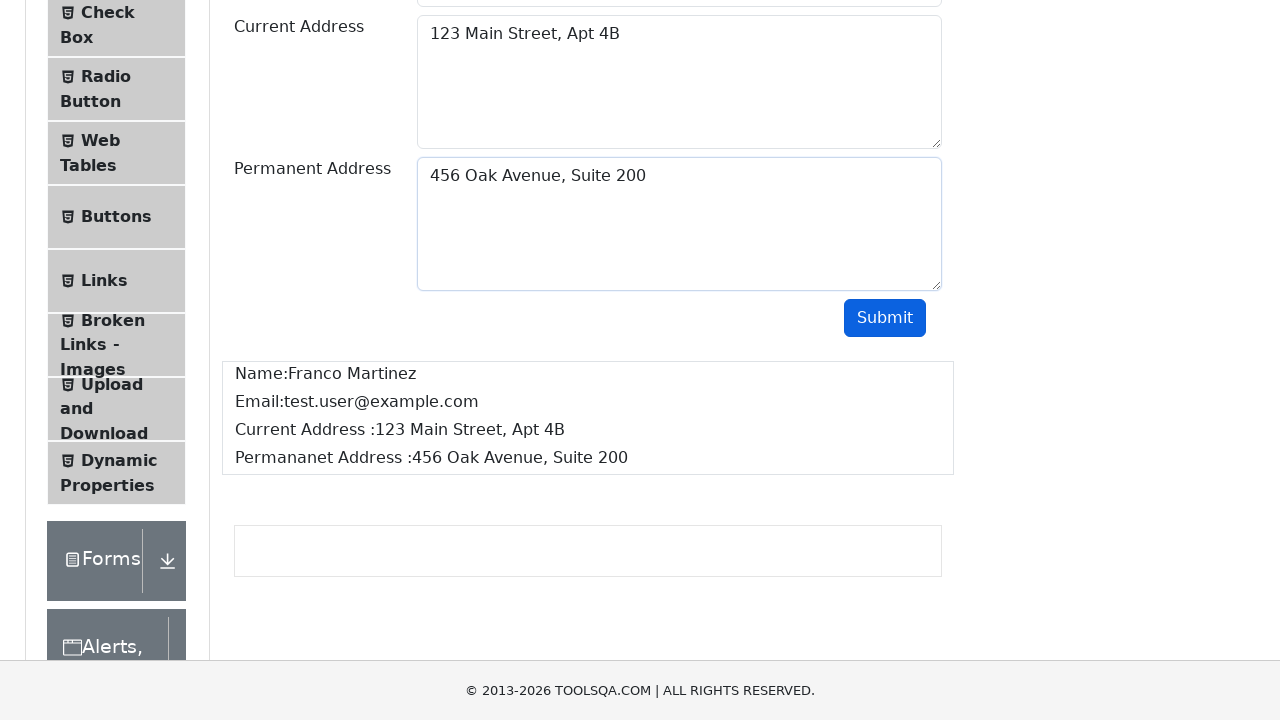

Waited for form submission to complete
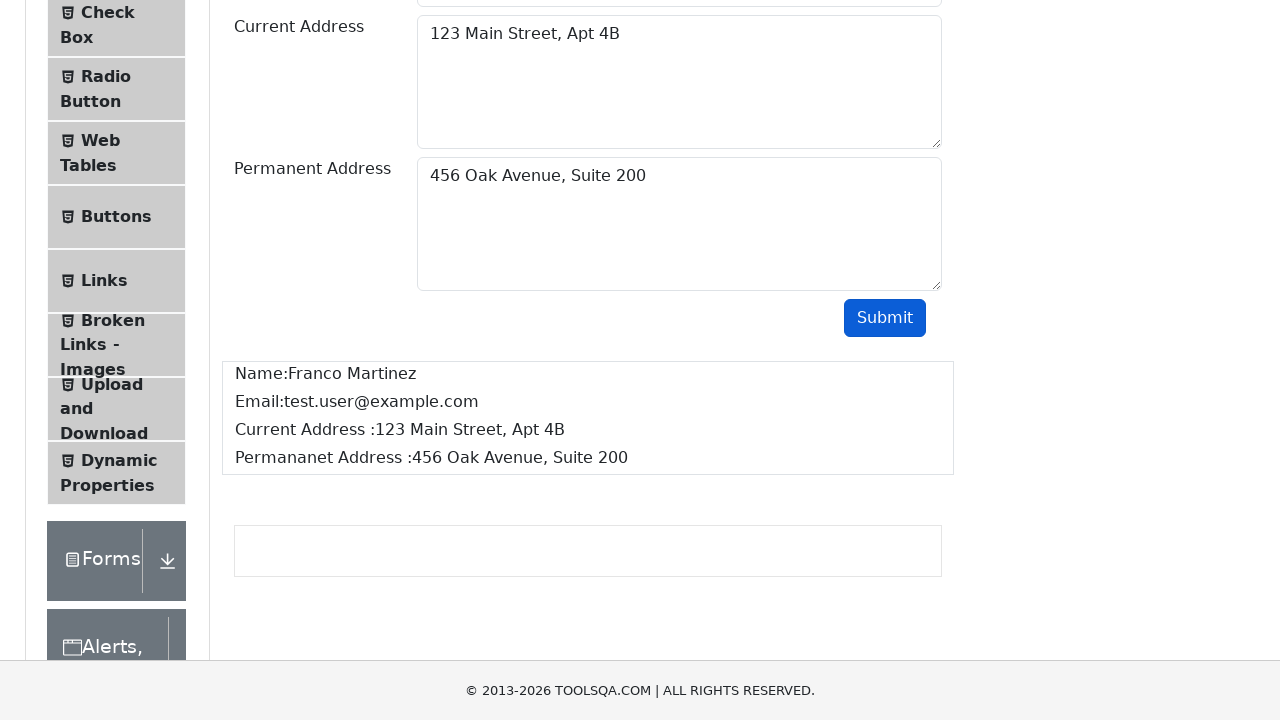

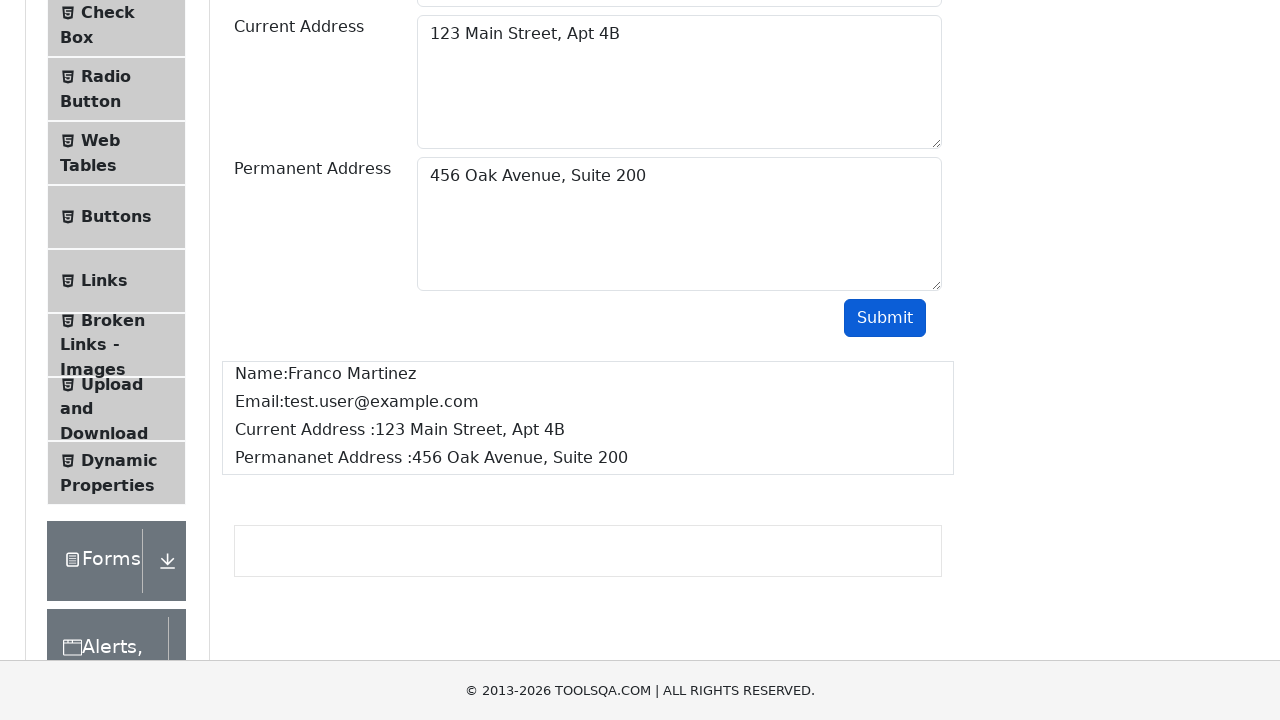